Verifies that the media section is visible on the page

Starting URL: https://www.skillfactory.ru/

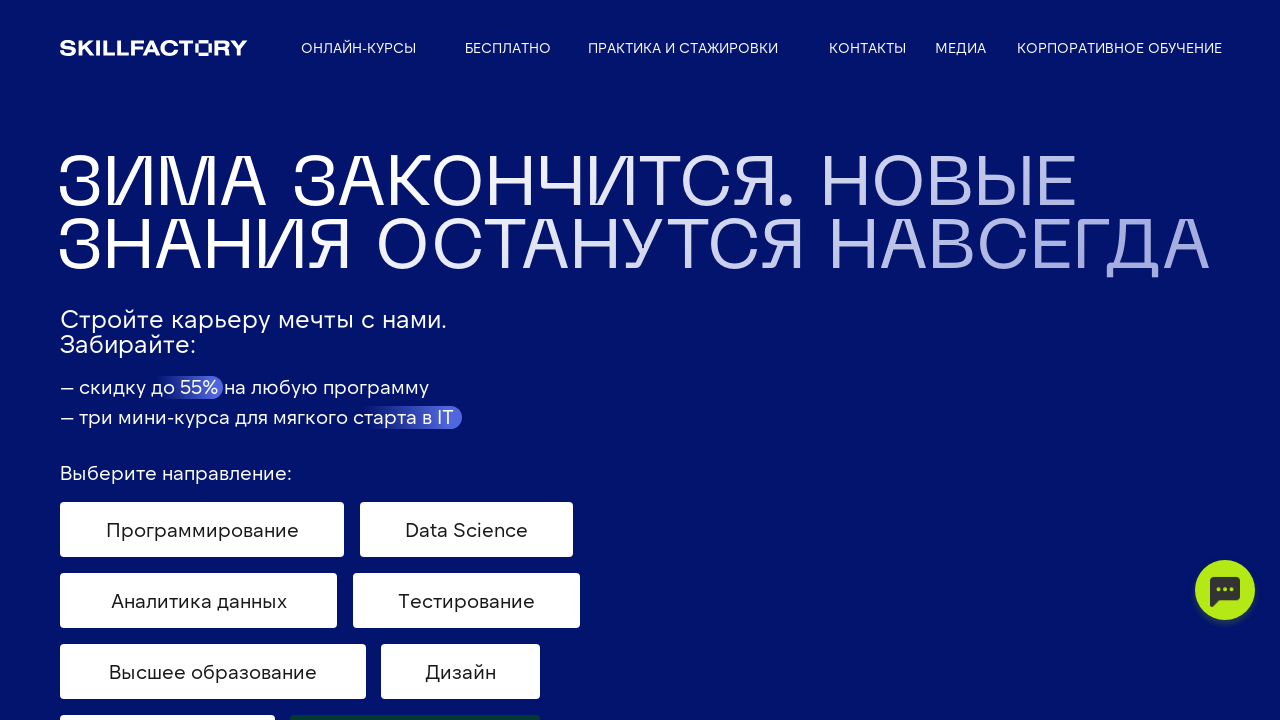

Waited for media section to become visible
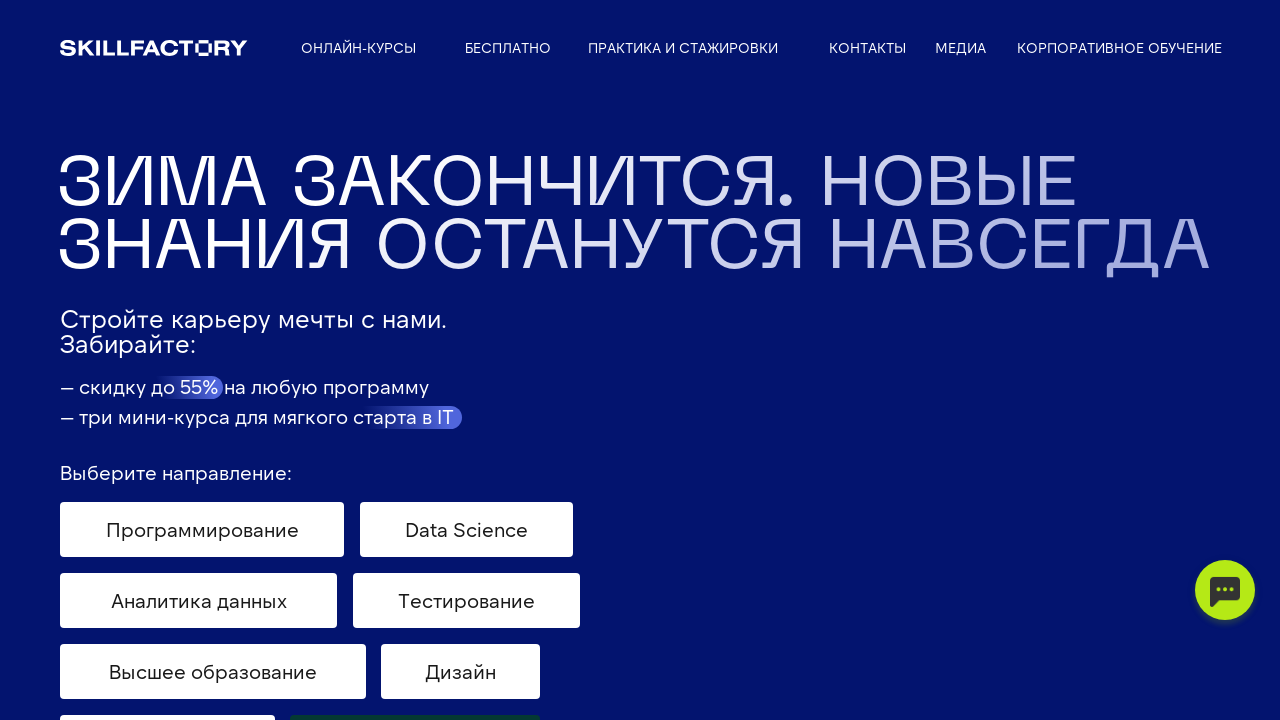

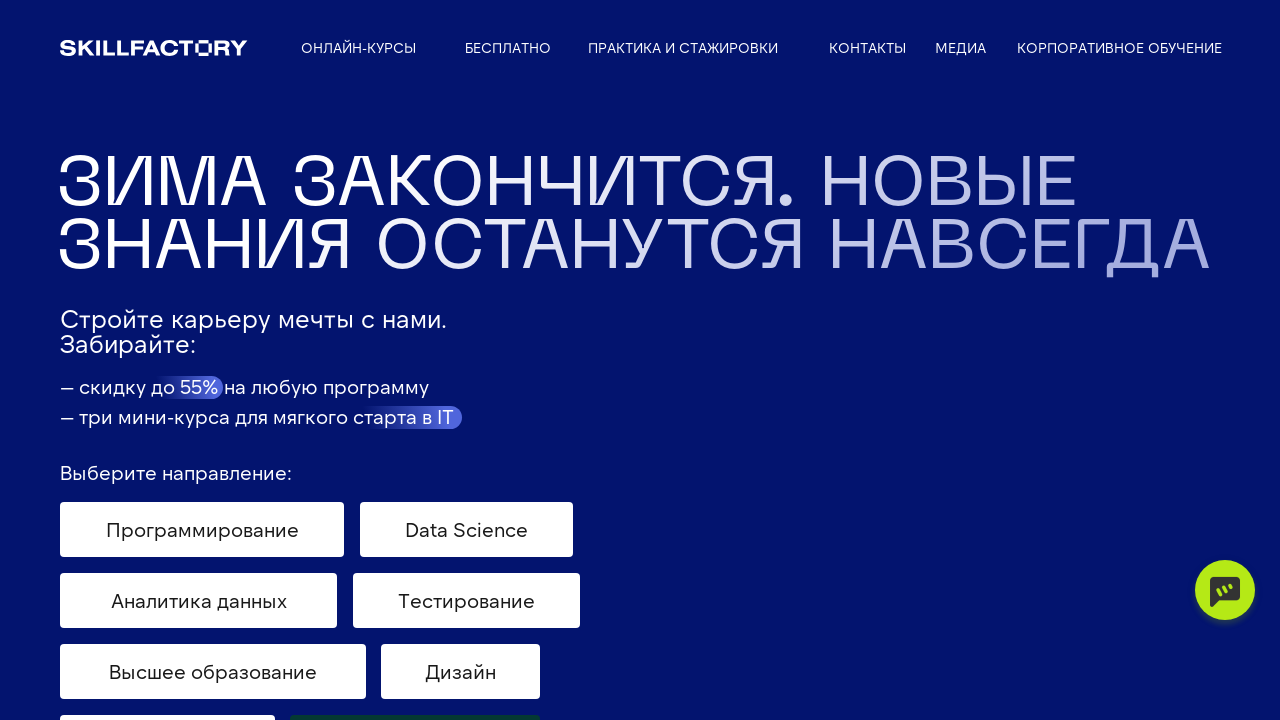